Tests drag and drop functionality by dragging an element and dropping it onto a target drop zone

Starting URL: https://testautomationpractice.blogspot.com/

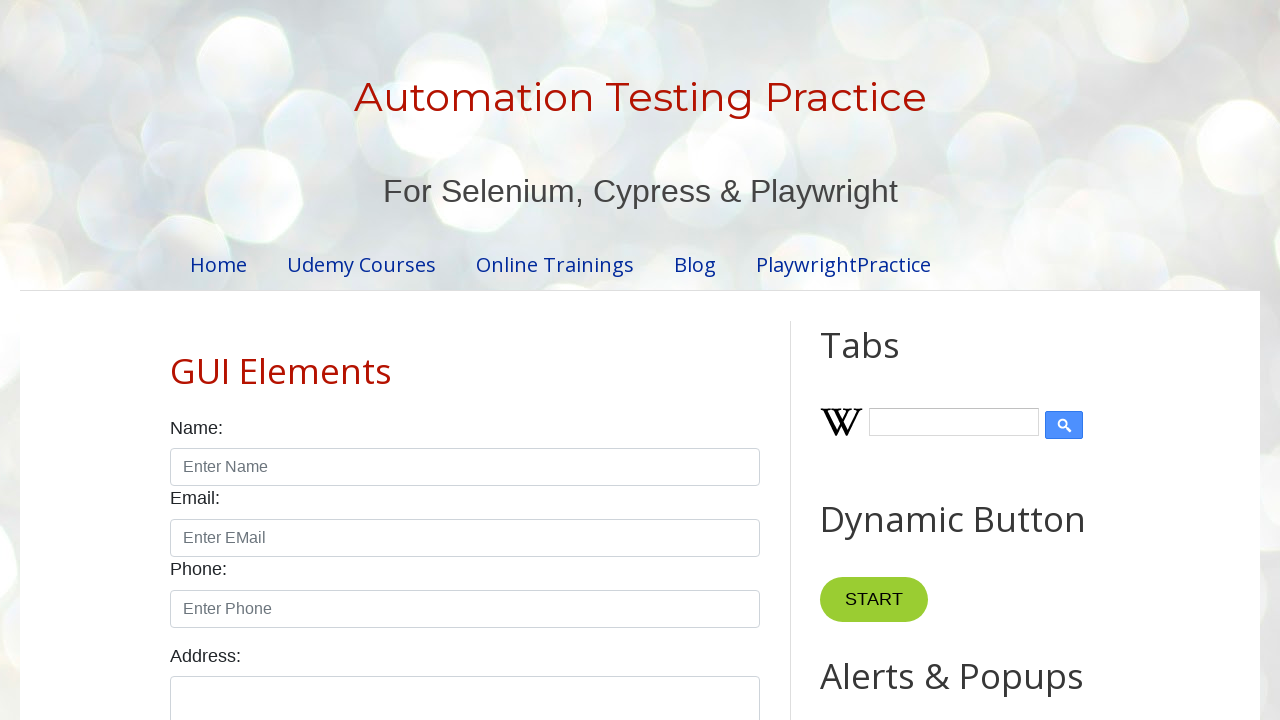

Located draggable element with ID 'draggable'
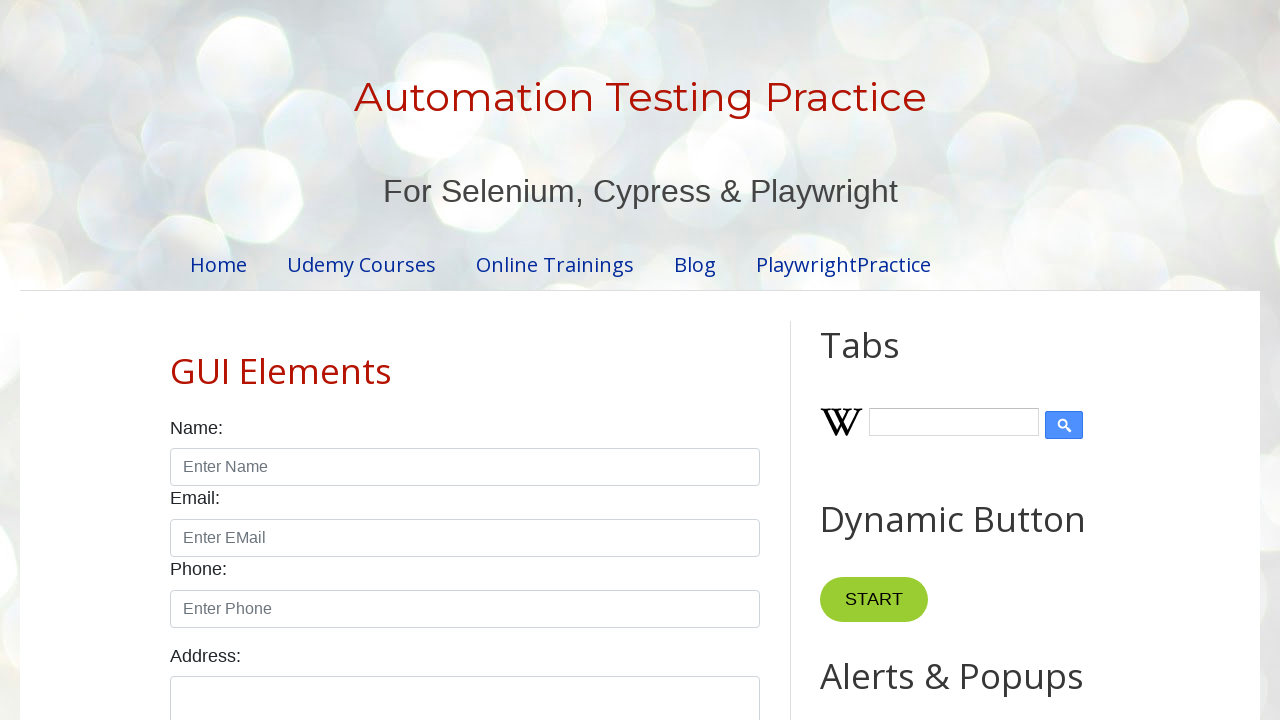

Located droppable element with ID 'droppable'
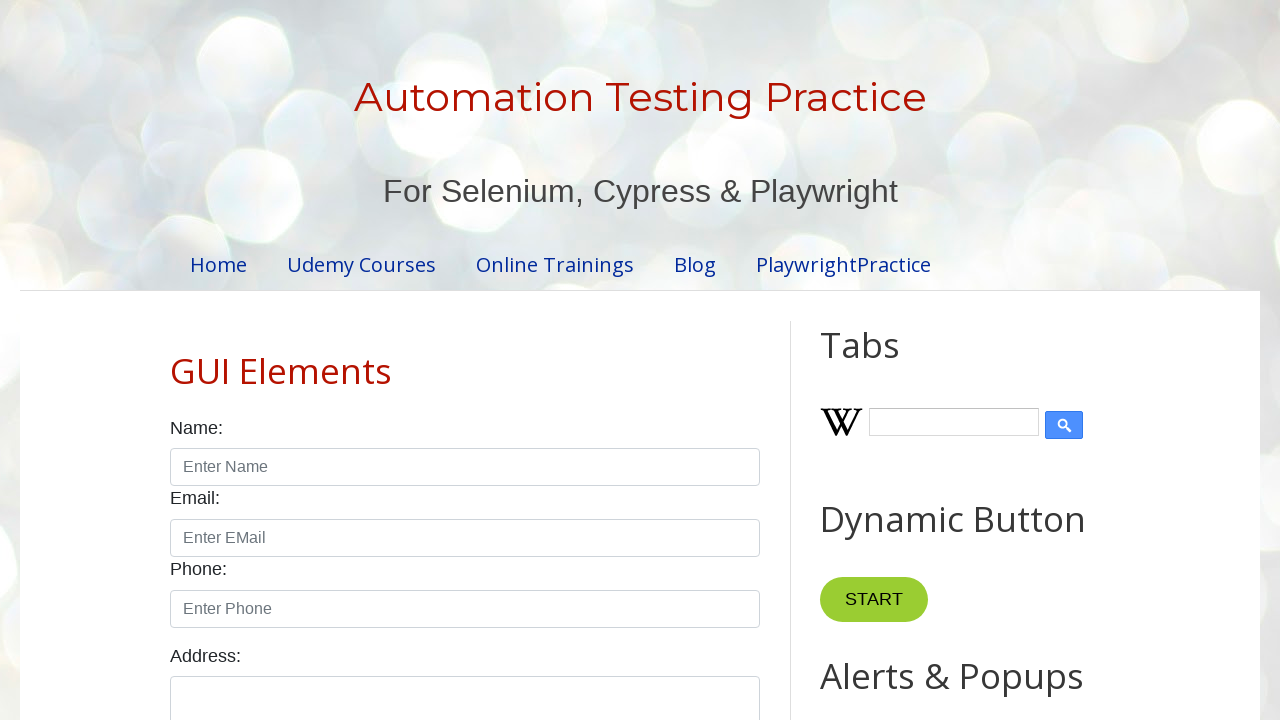

Dragged element to drop zone - drag and drop action completed at (1015, 386)
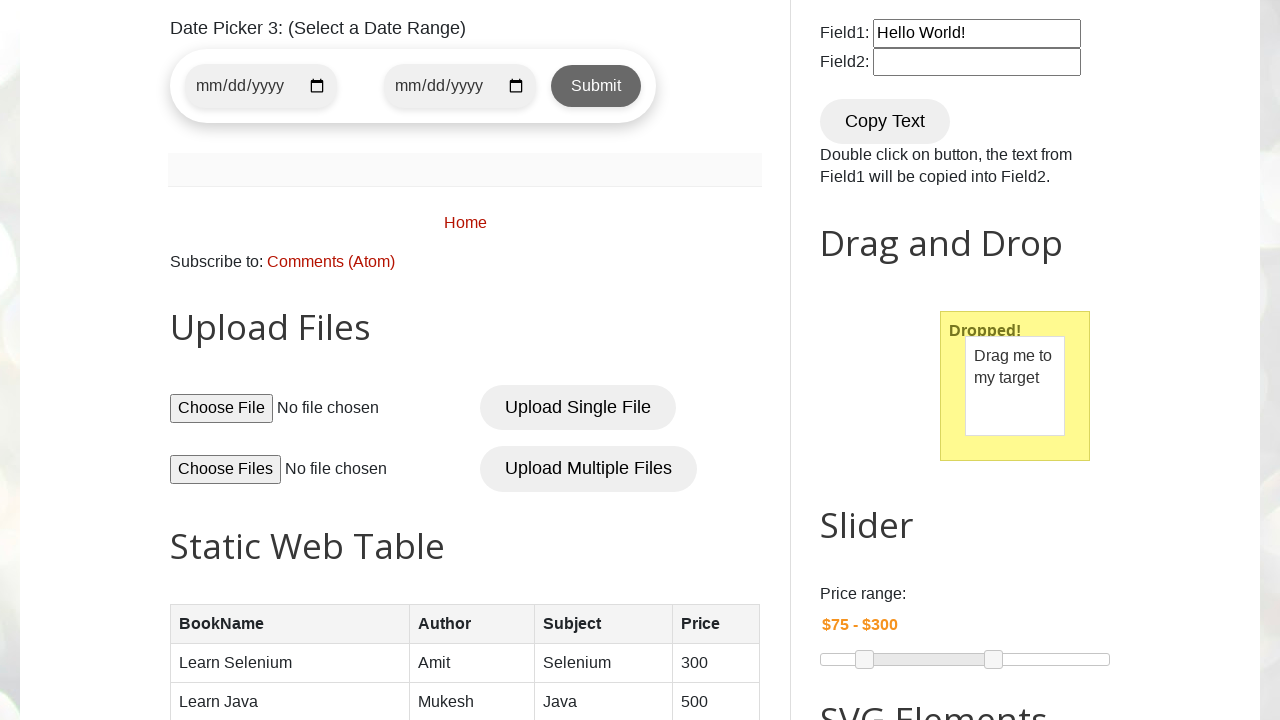

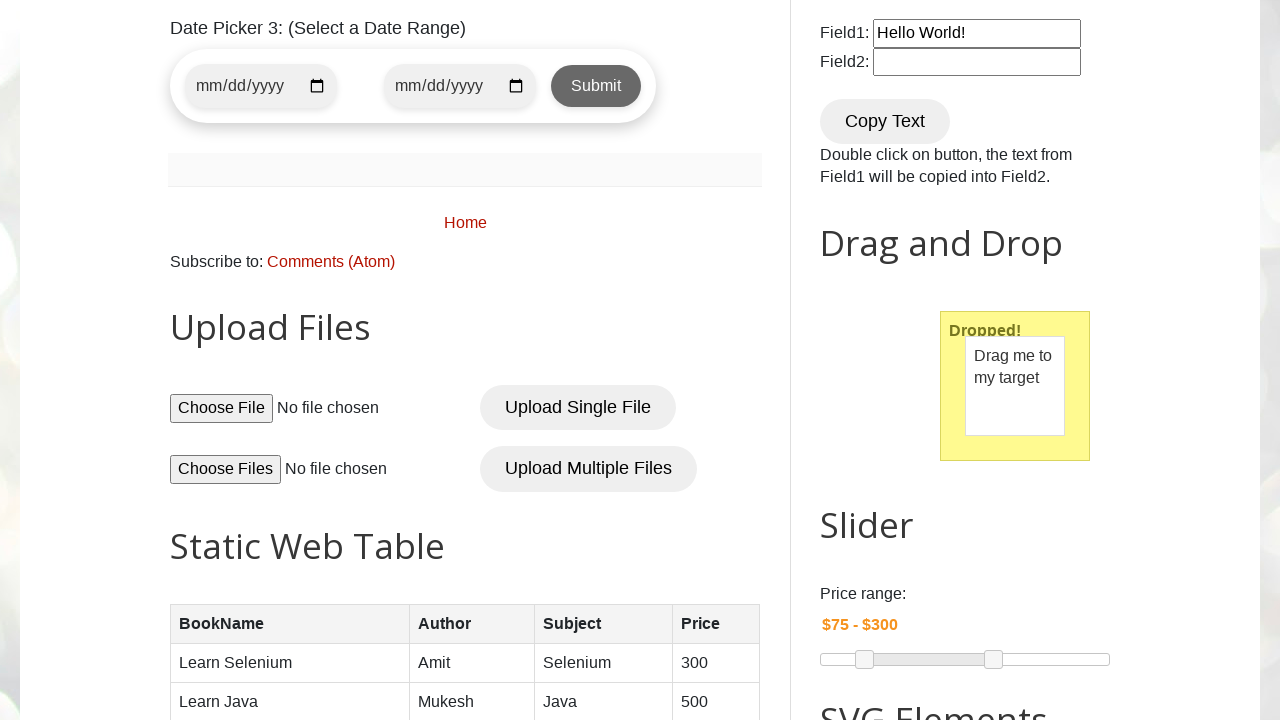